Tests progress bar widget by clicking start button to begin progress animation and then clicking reset button

Starting URL: https://demoqa.com/progress-bar

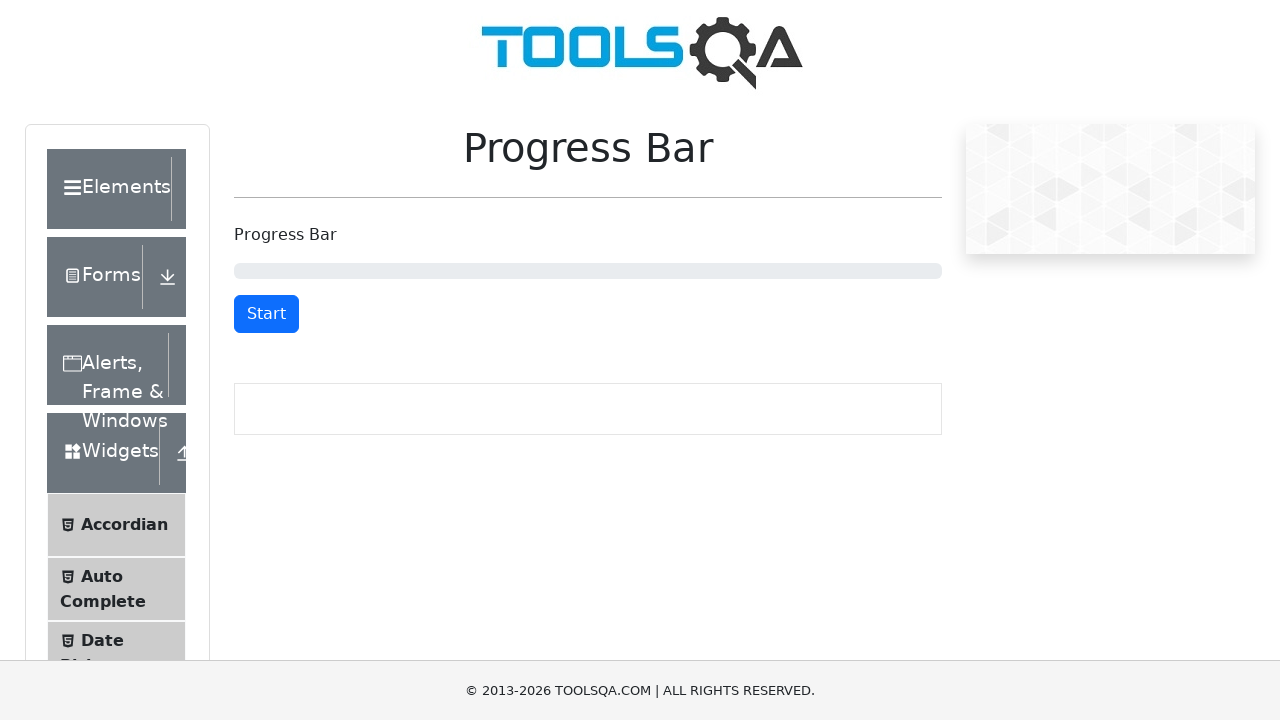

Clicked start button to begin progress animation at (266, 314) on button#startStopButton
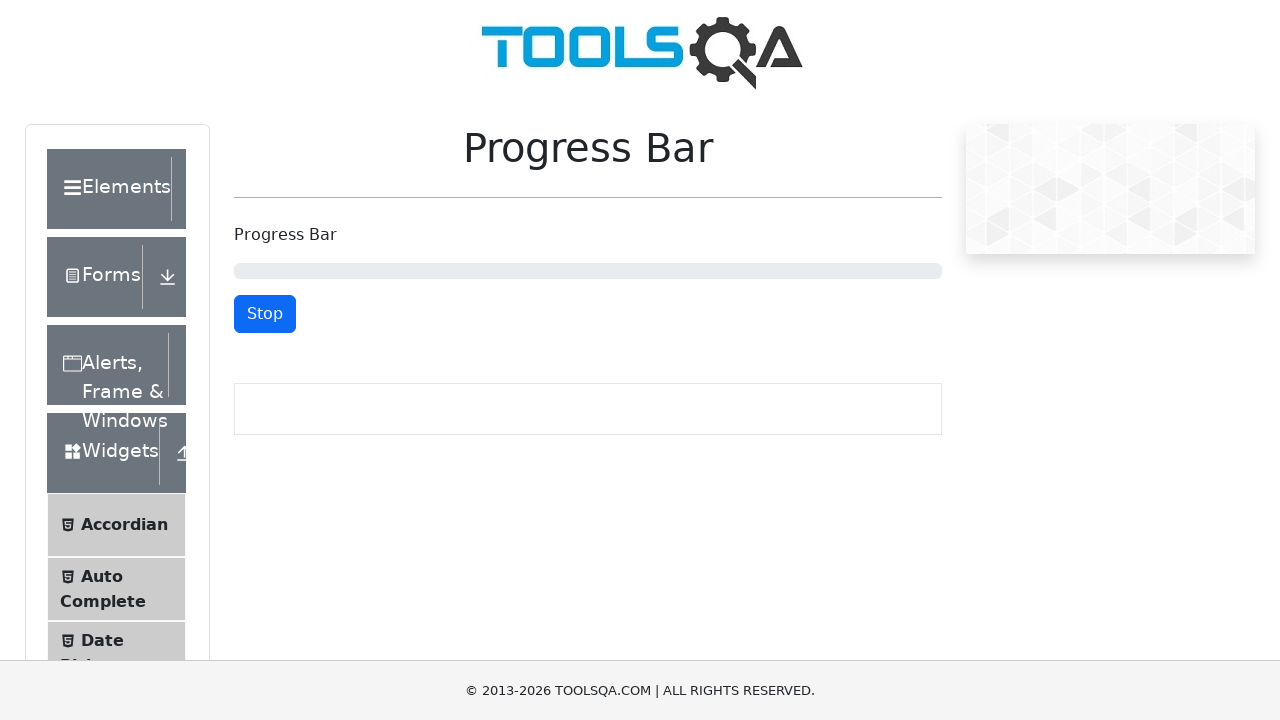

Progress bar completed 100% and reset button became available
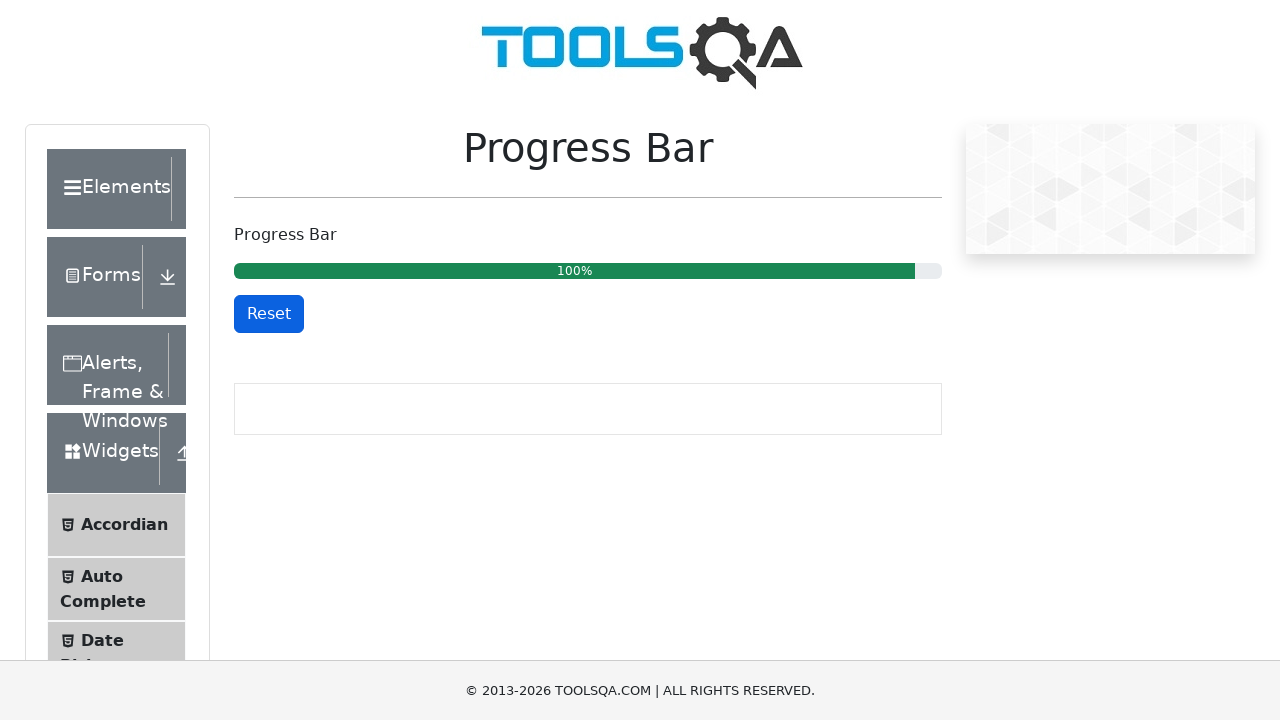

Clicked reset button to reset progress bar at (269, 314) on button#resetButton
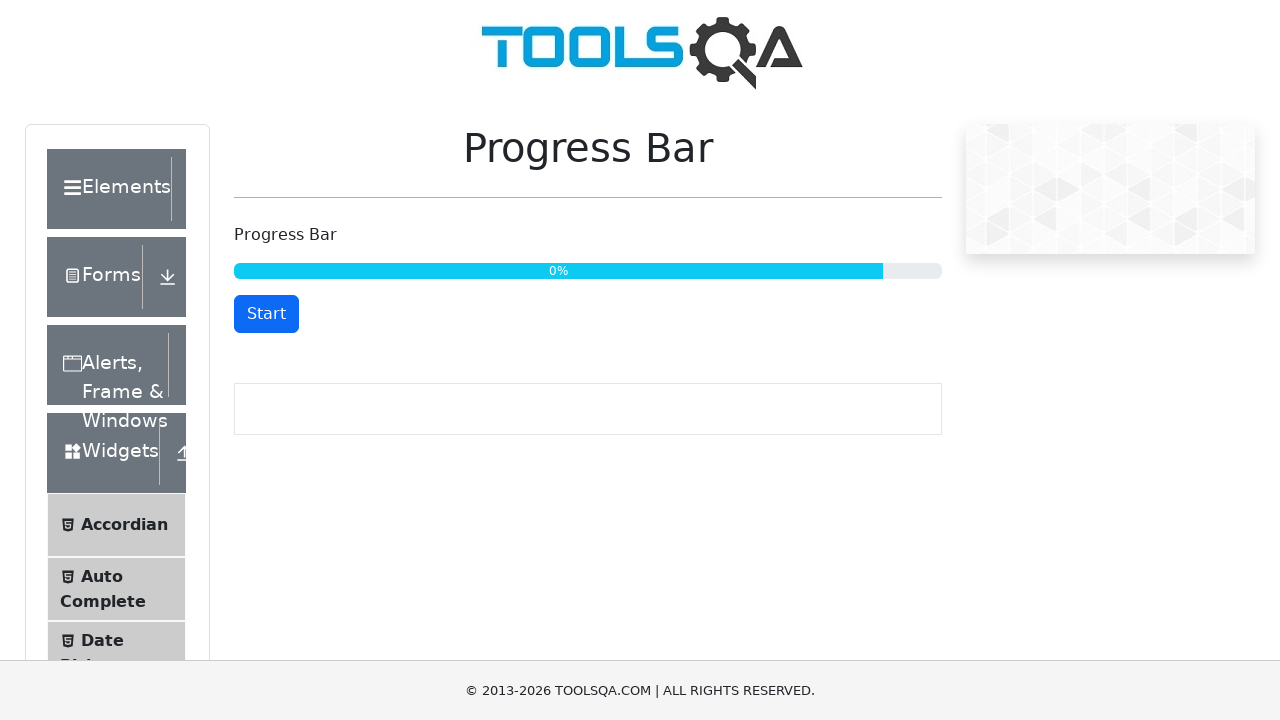

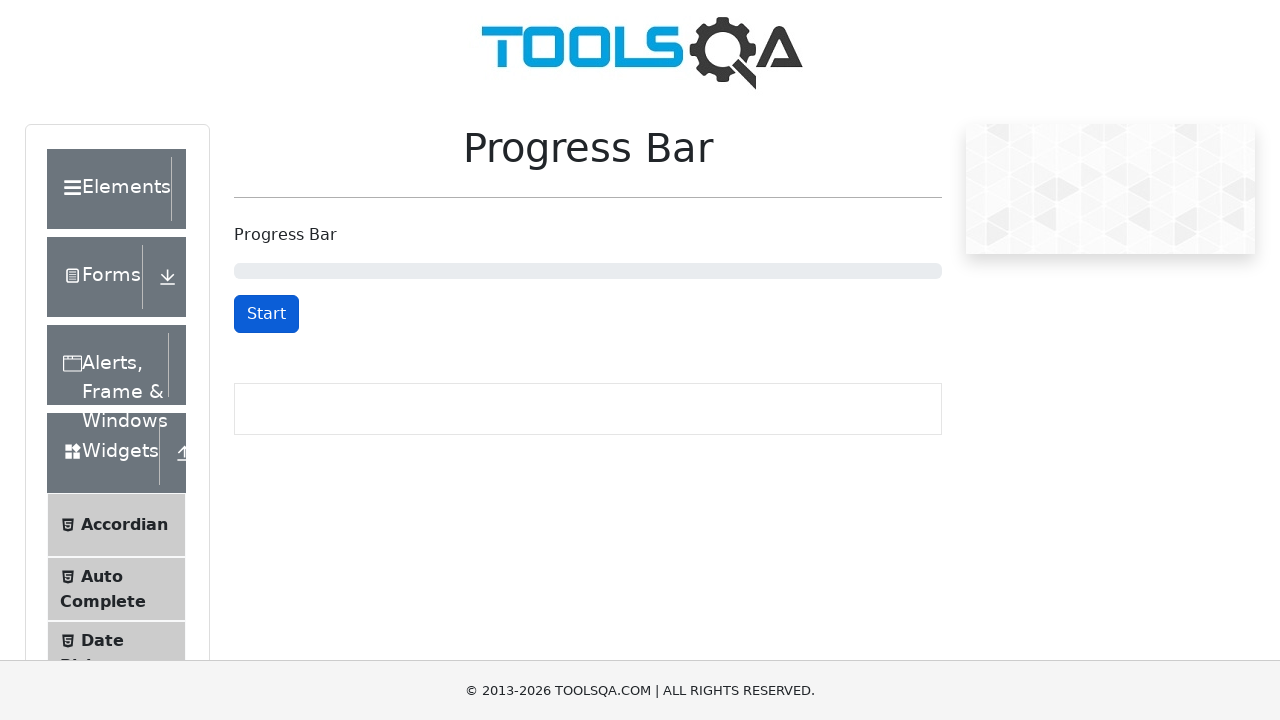